Tests JavaScript alert handling by clicking a button that triggers an alert and then accepting/dismissing it

Starting URL: https://demoqa.com/alerts

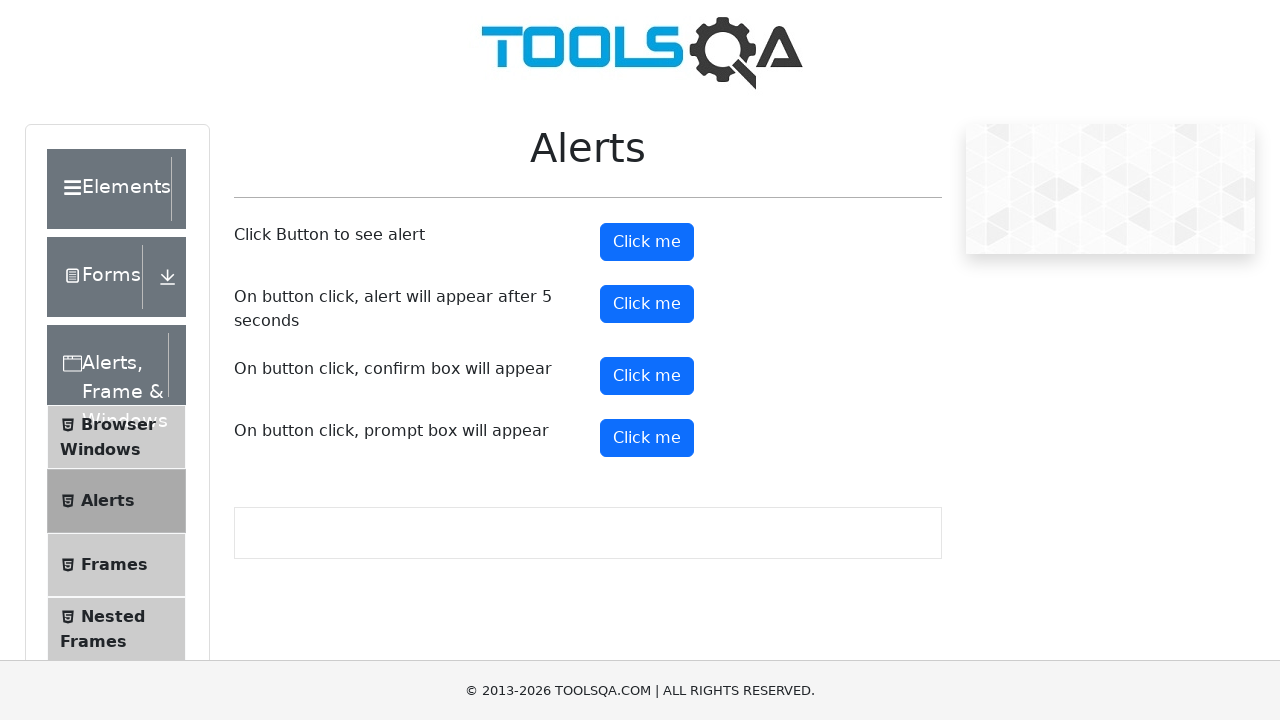

Clicked alert button to trigger JavaScript alert at (647, 242) on button#alertButton
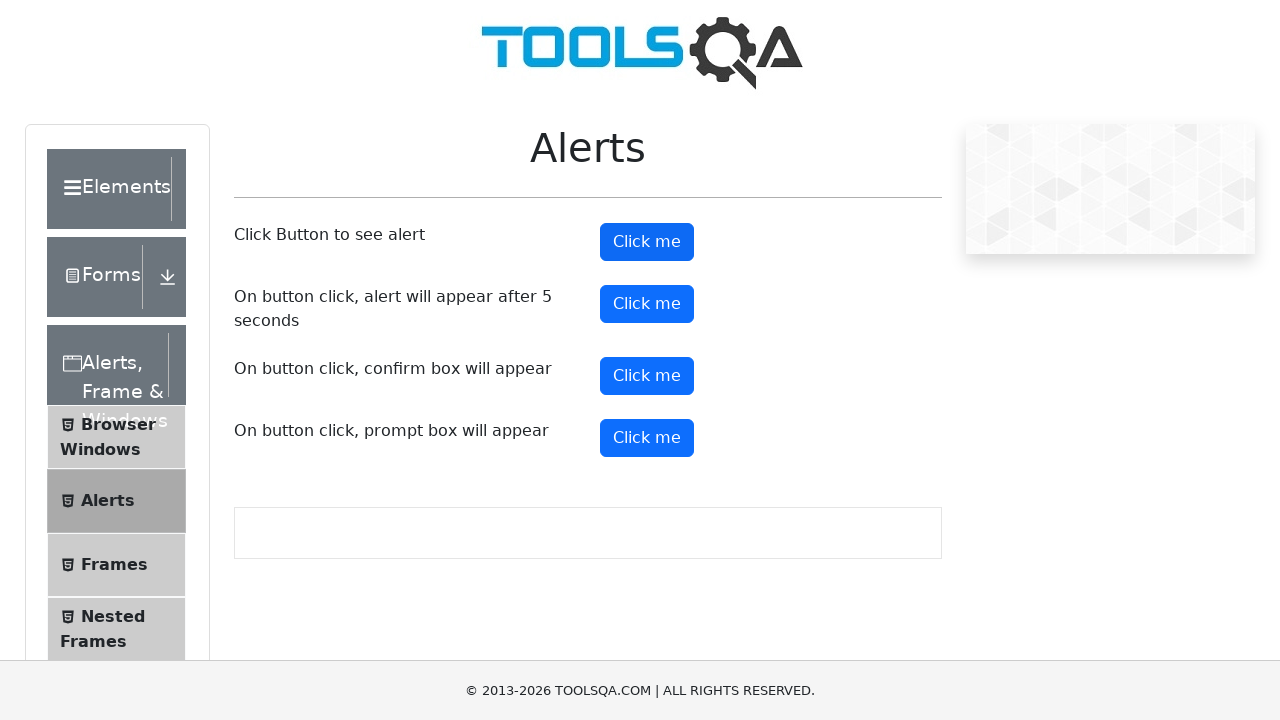

Set up dialog handler to accept alerts
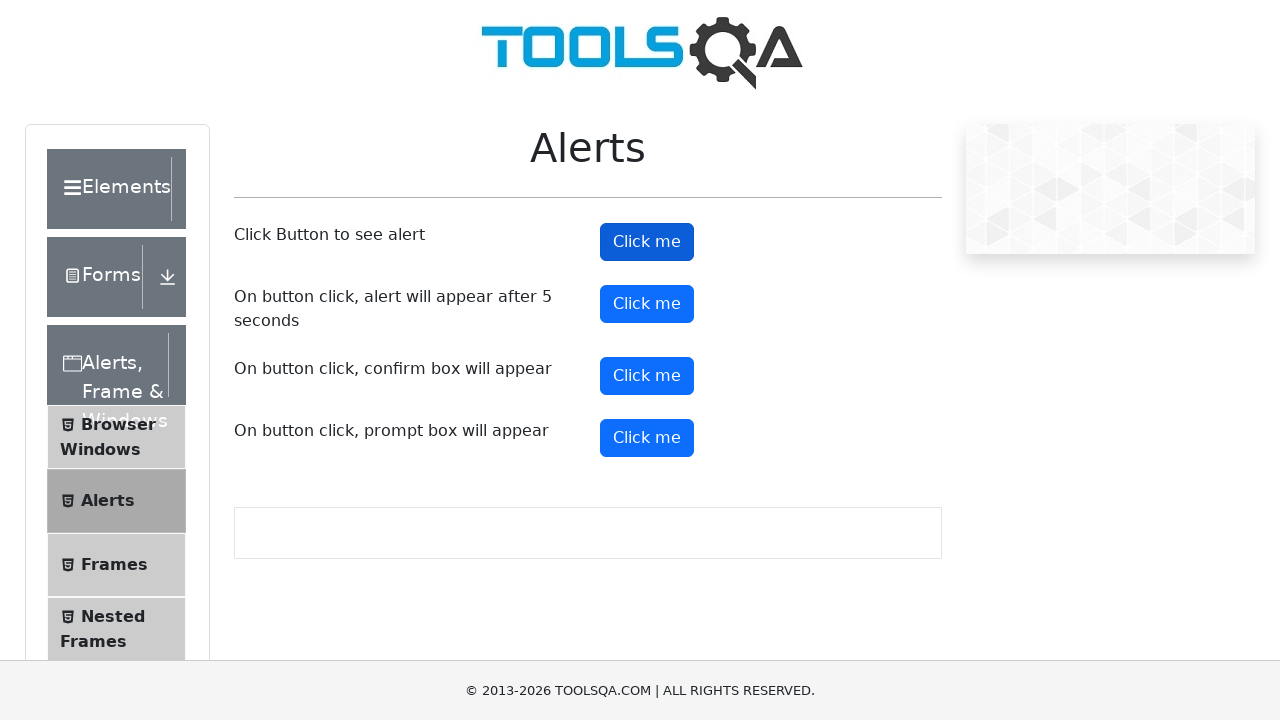

Waited 1 second for alert to be processed
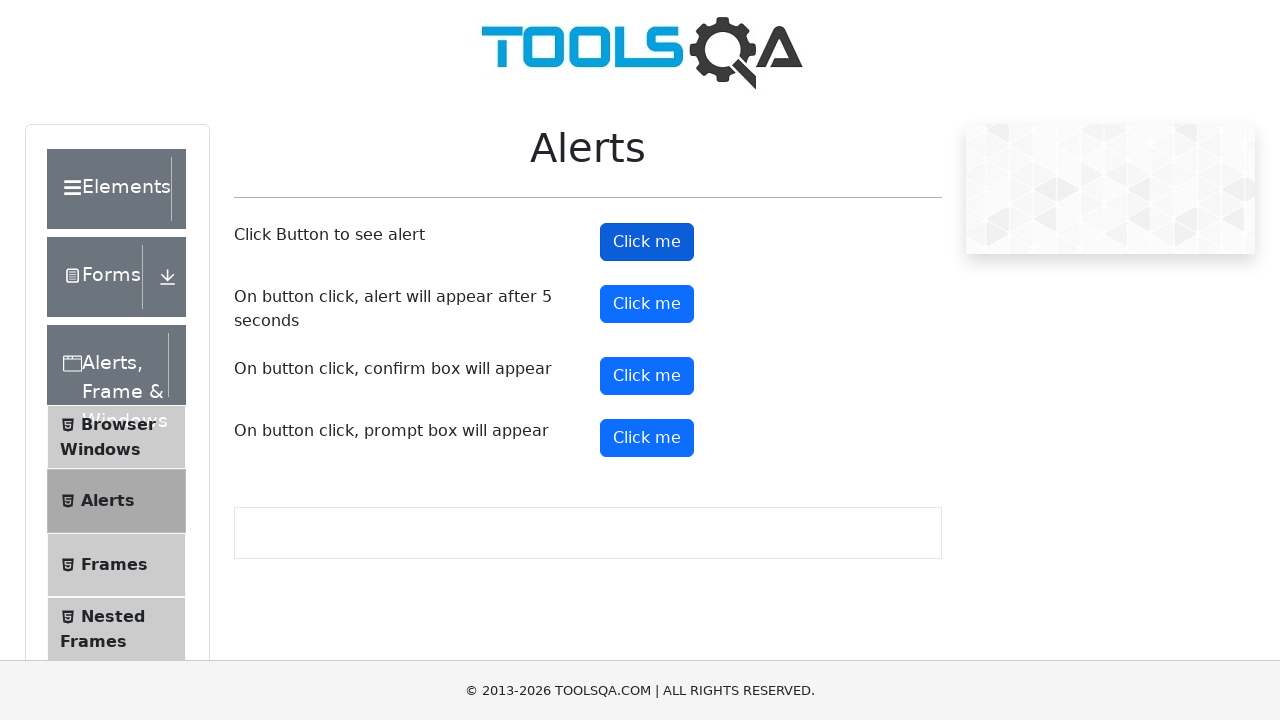

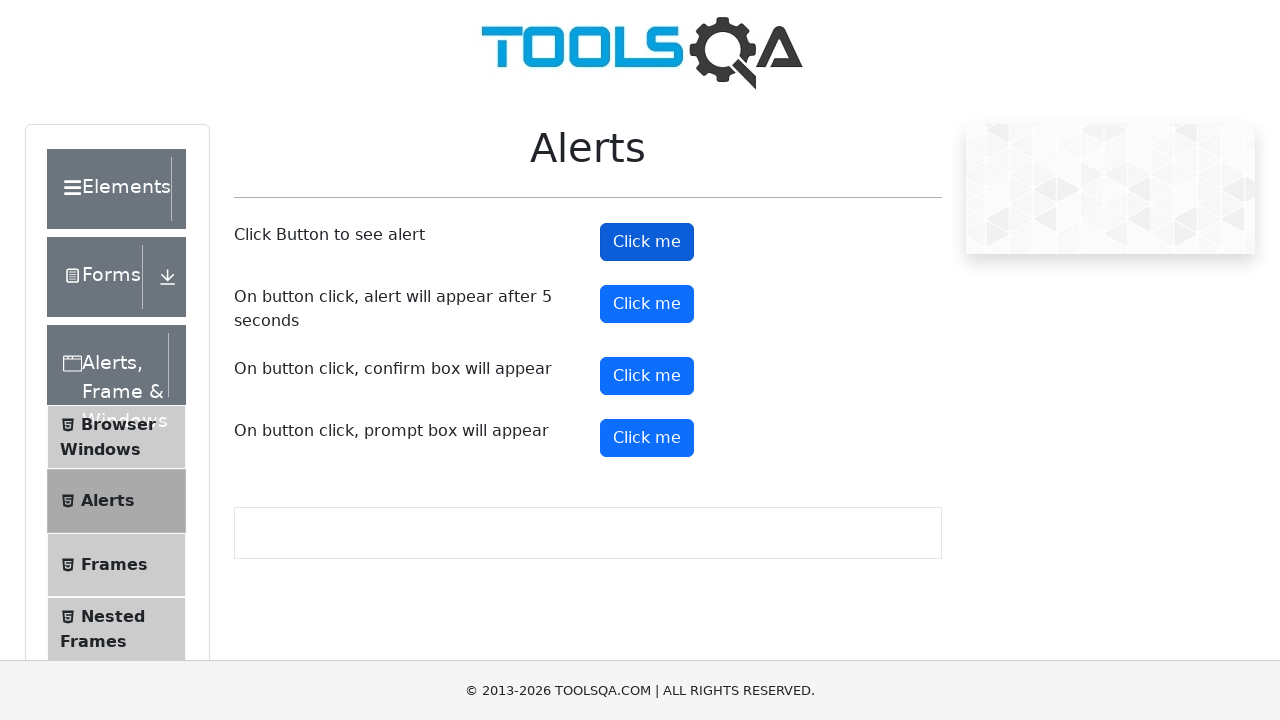